Tests dynamic loading of hidden element by clicking Start button and waiting for Hello World message

Starting URL: http://the-internet.herokuapp.com/dynamic_loading/1

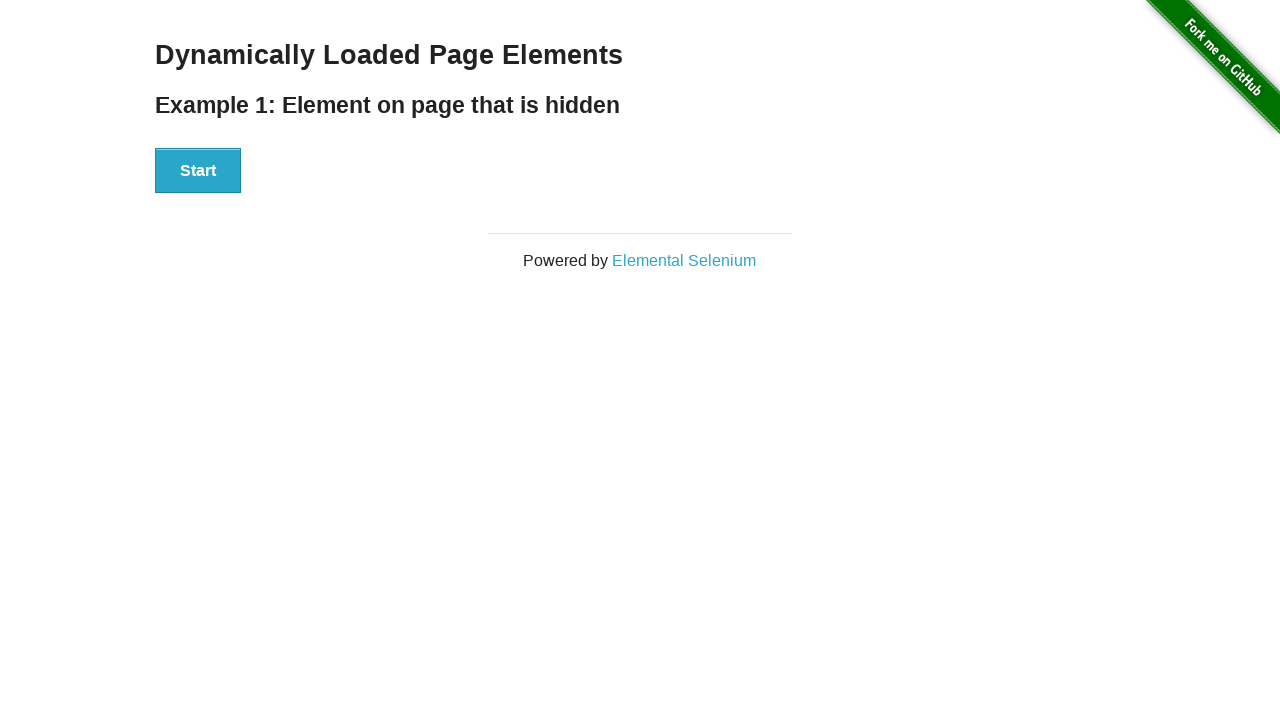

Clicked Start button to initiate dynamic loading at (198, 171) on button
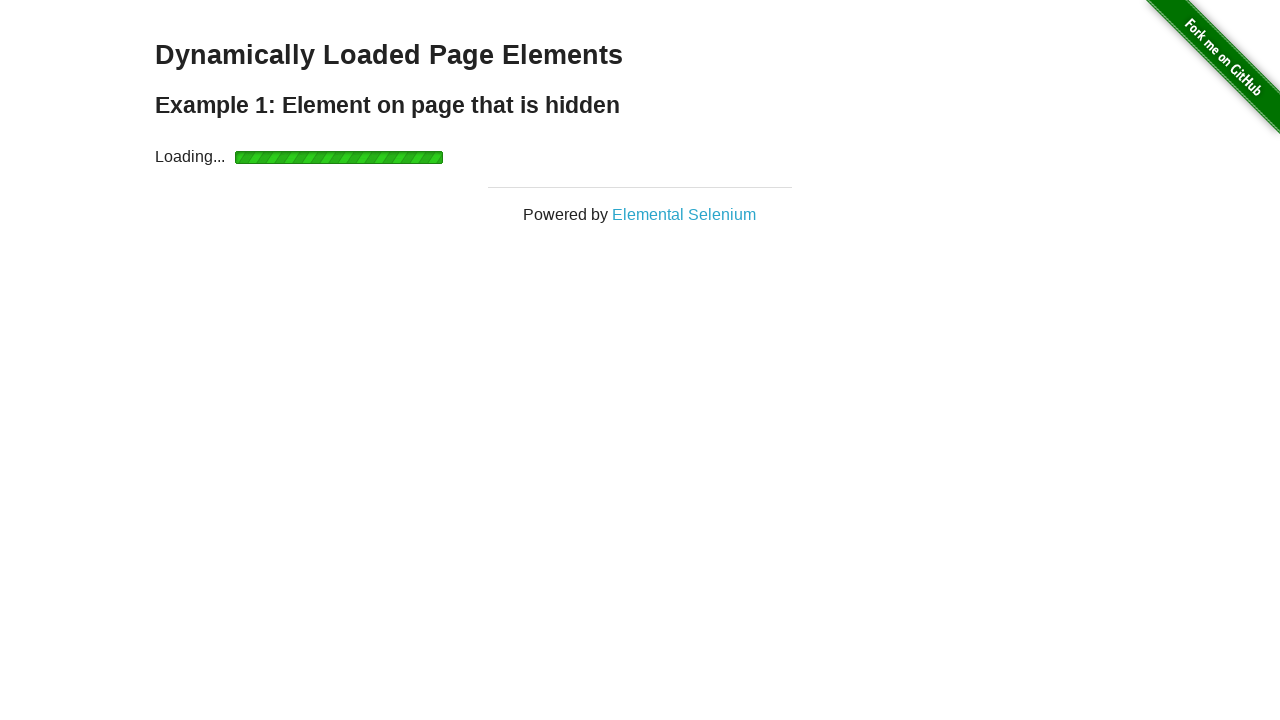

Finish element appeared on page
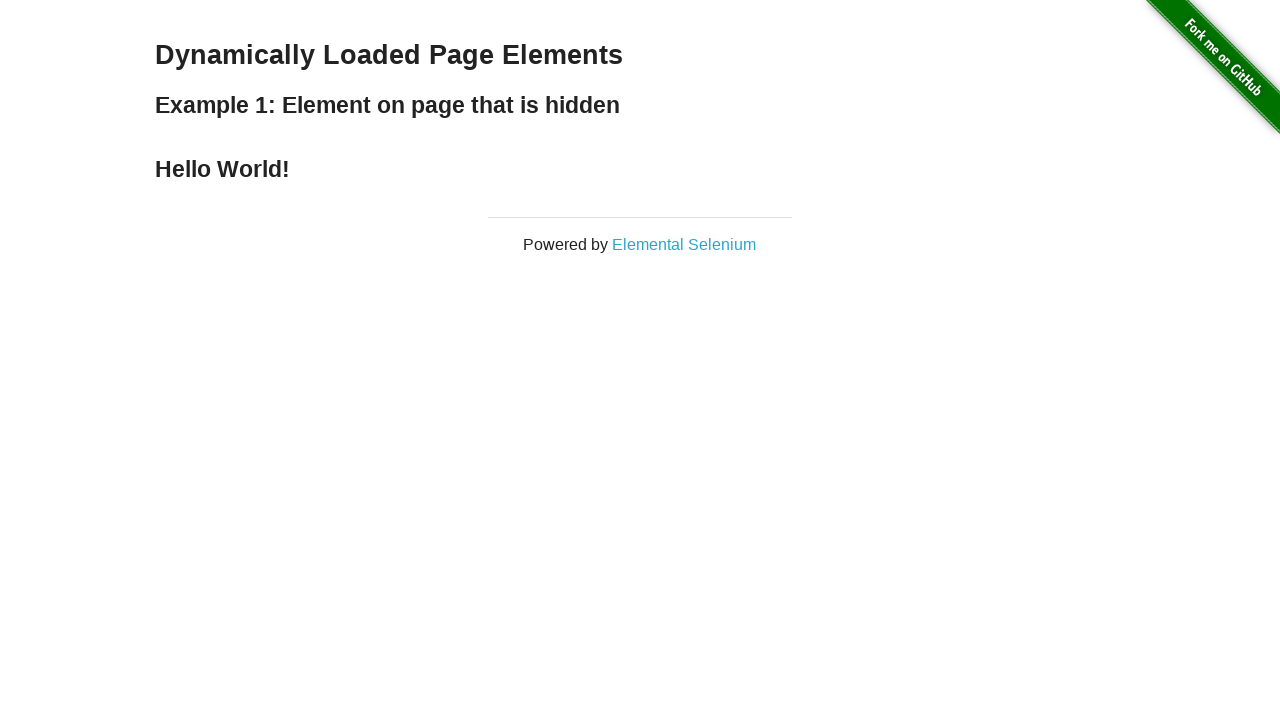

Hello World message became visible
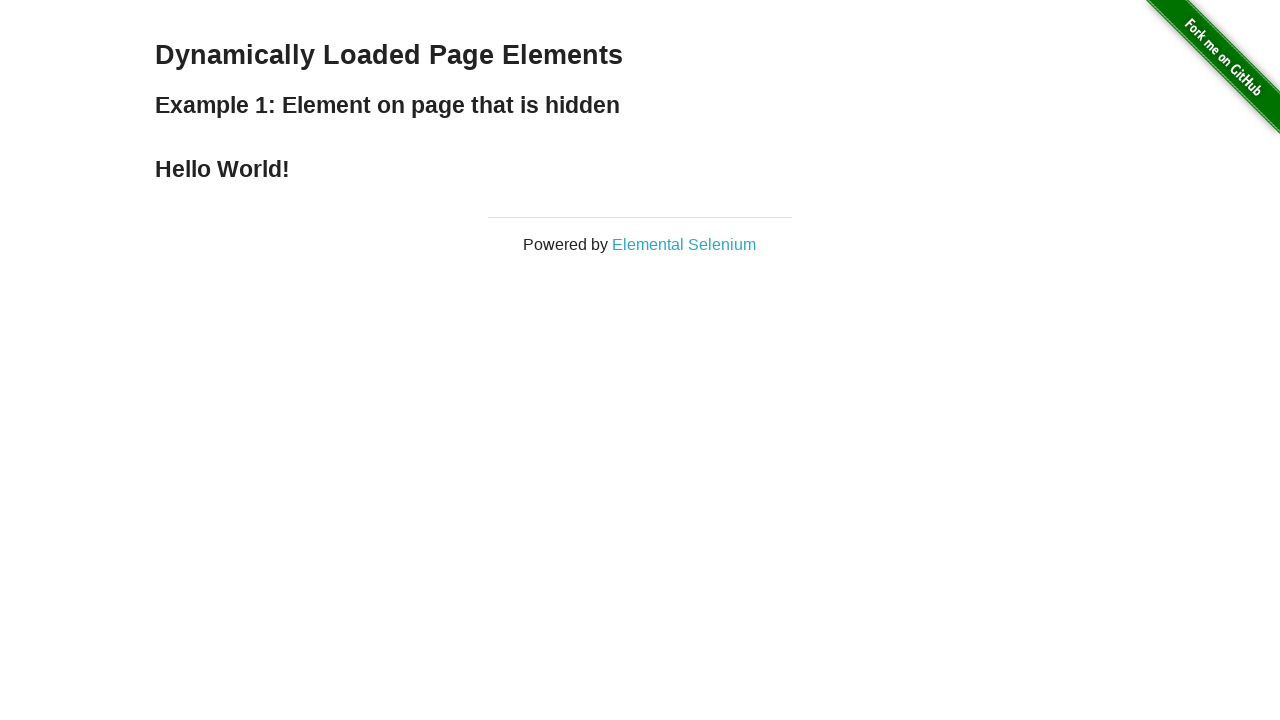

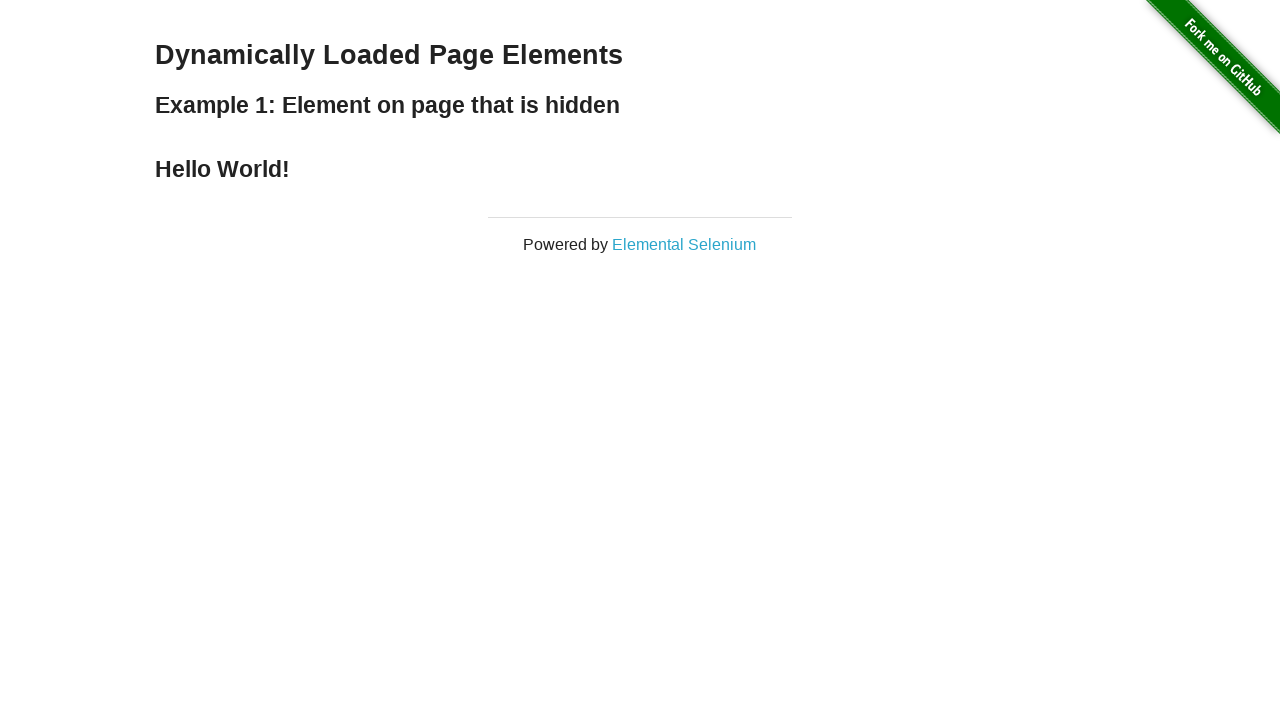